Tests radio button selection functionality on a checkout page by selecting wallet and office delivery options and submitting the form

Starting URL: https://demoapps.qspiders.com/ui?scenario=1

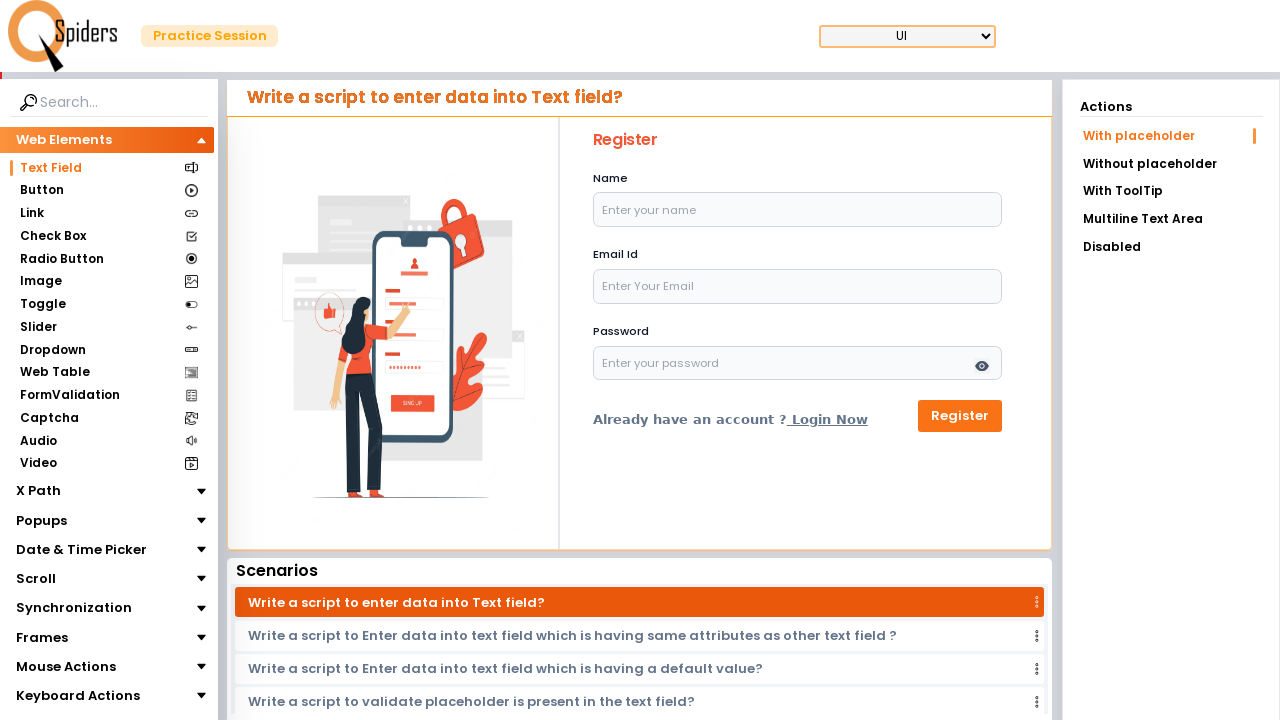

Clicked on Radio Button section at (62, 259) on xpath=//section[text()='Radio Button']
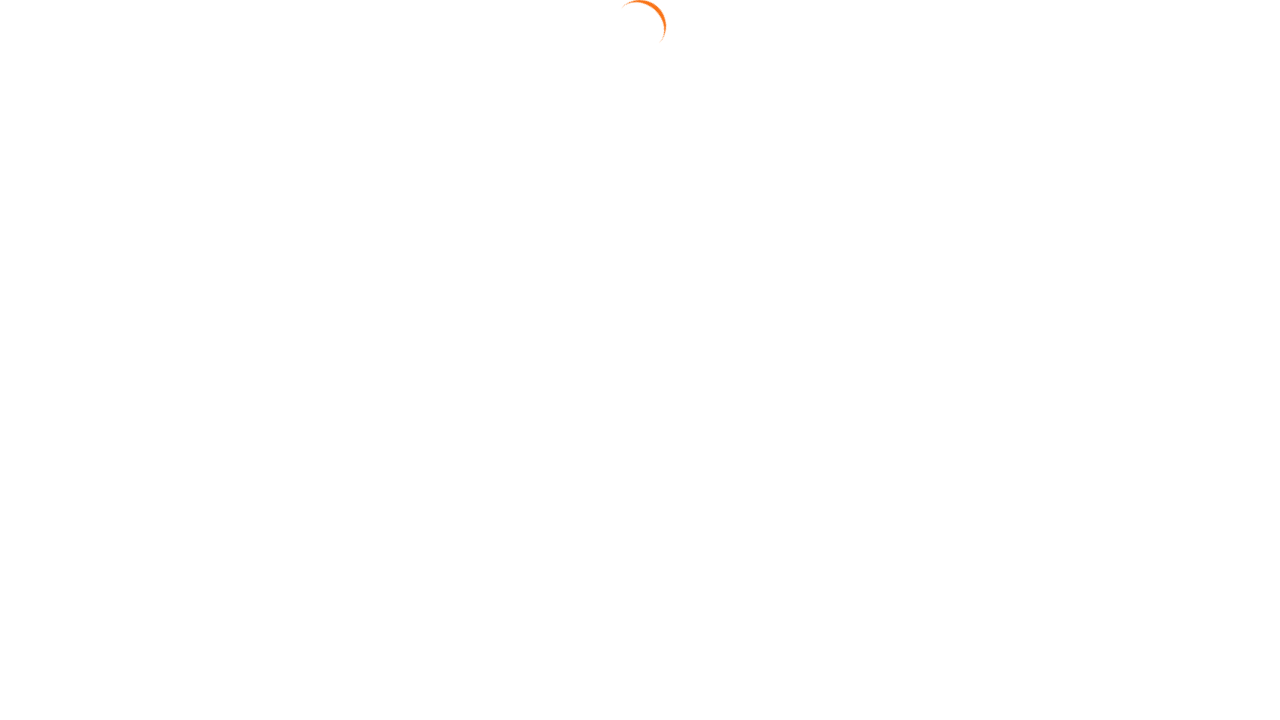

Checkout page loaded successfully
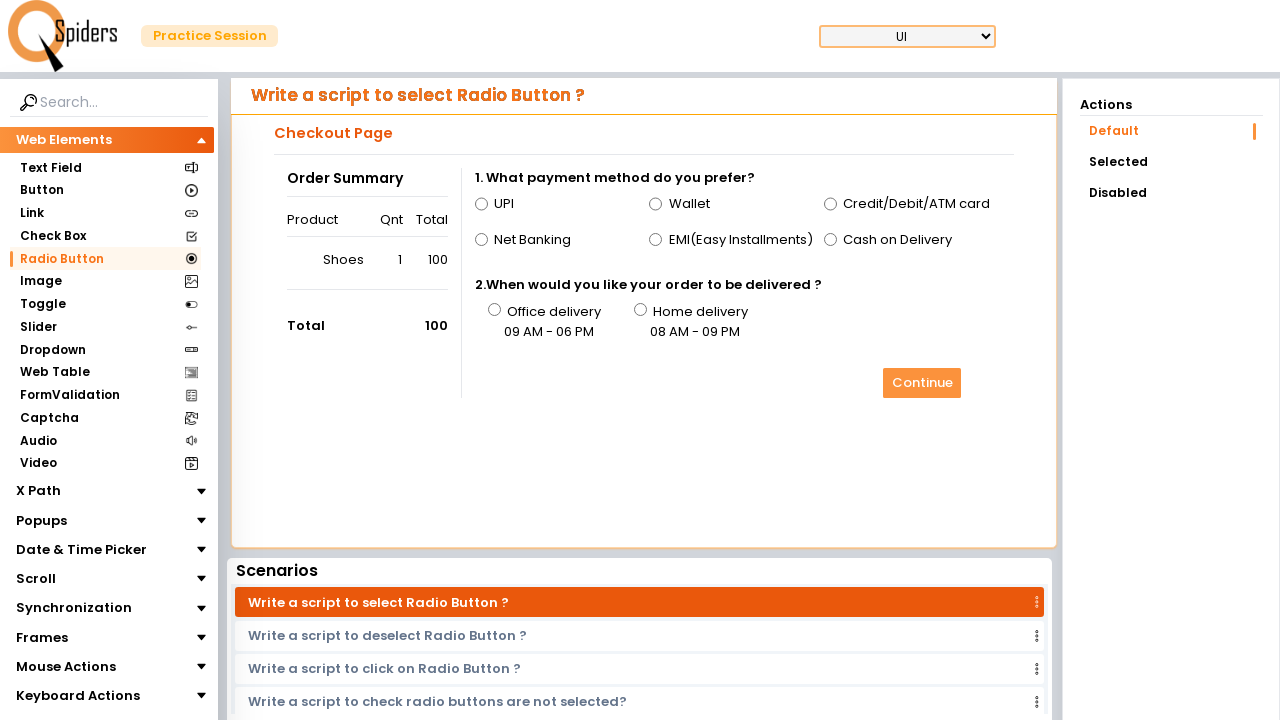

Selected wallet as payment option at (656, 204) on xpath=//input[@value='wallet']
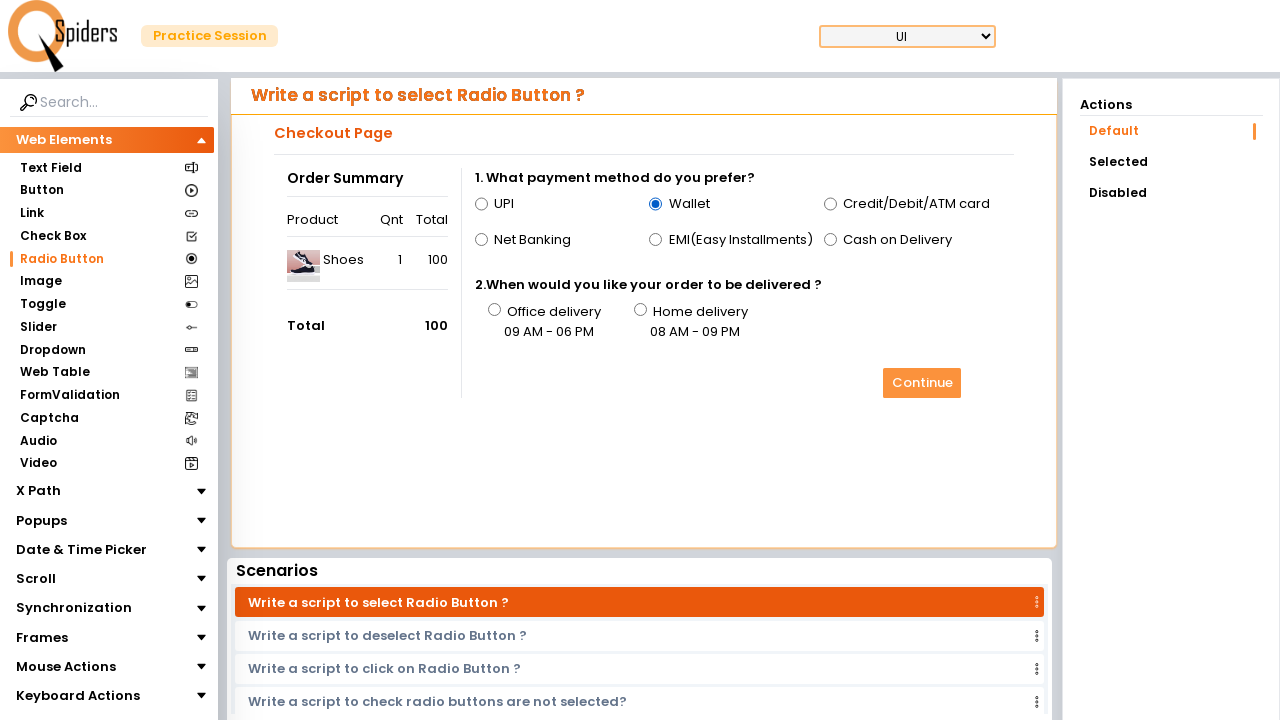

Selected office as delivery option at (494, 310) on xpath=//input[@value='office']
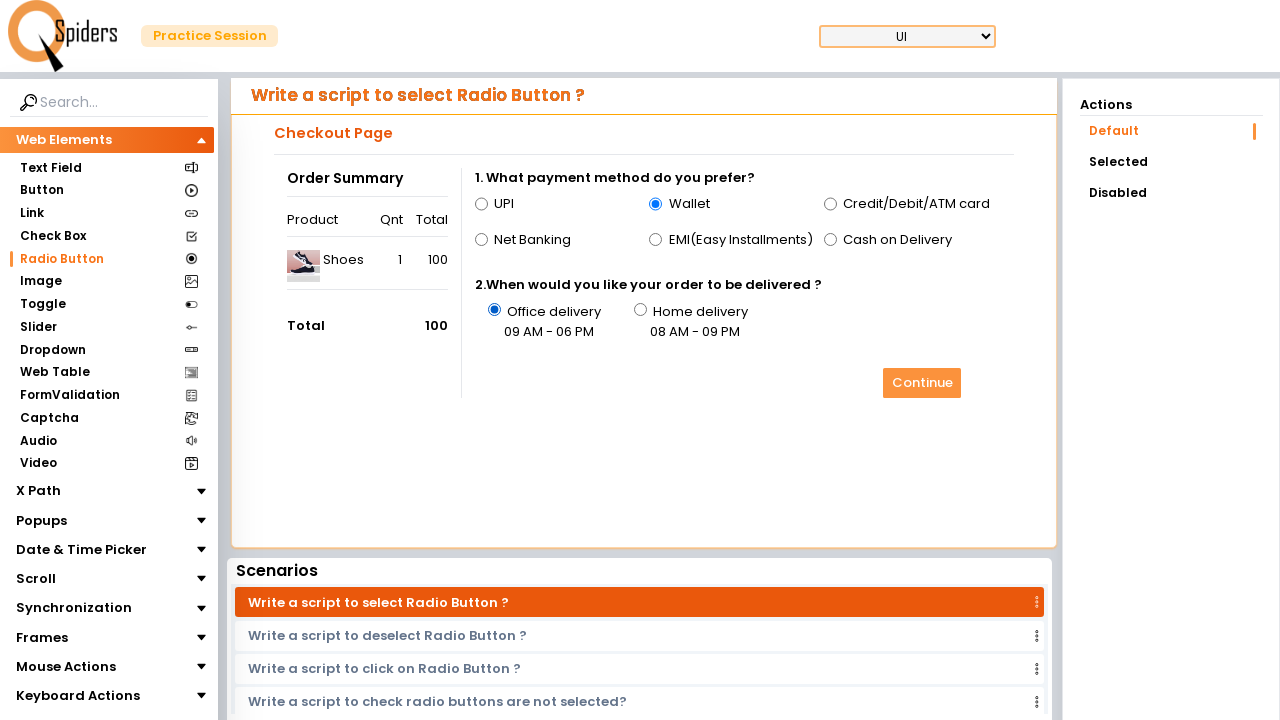

Submitted the checkout form at (922, 383) on #btn
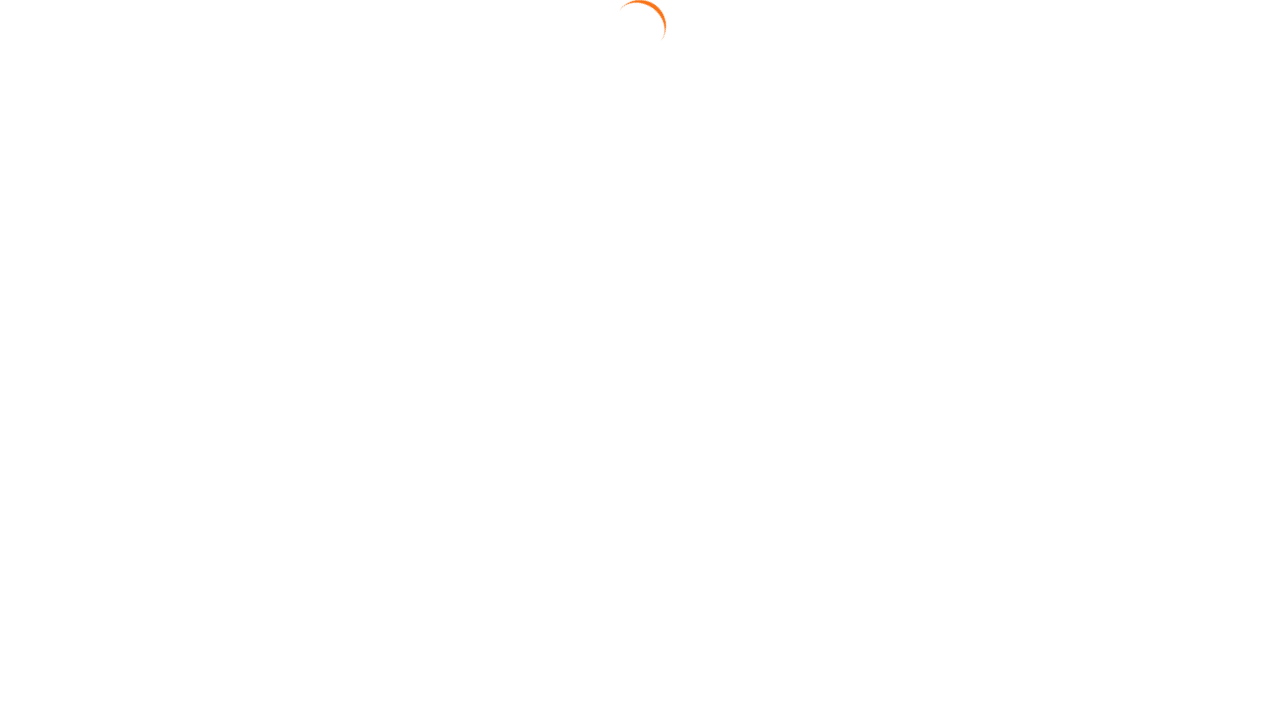

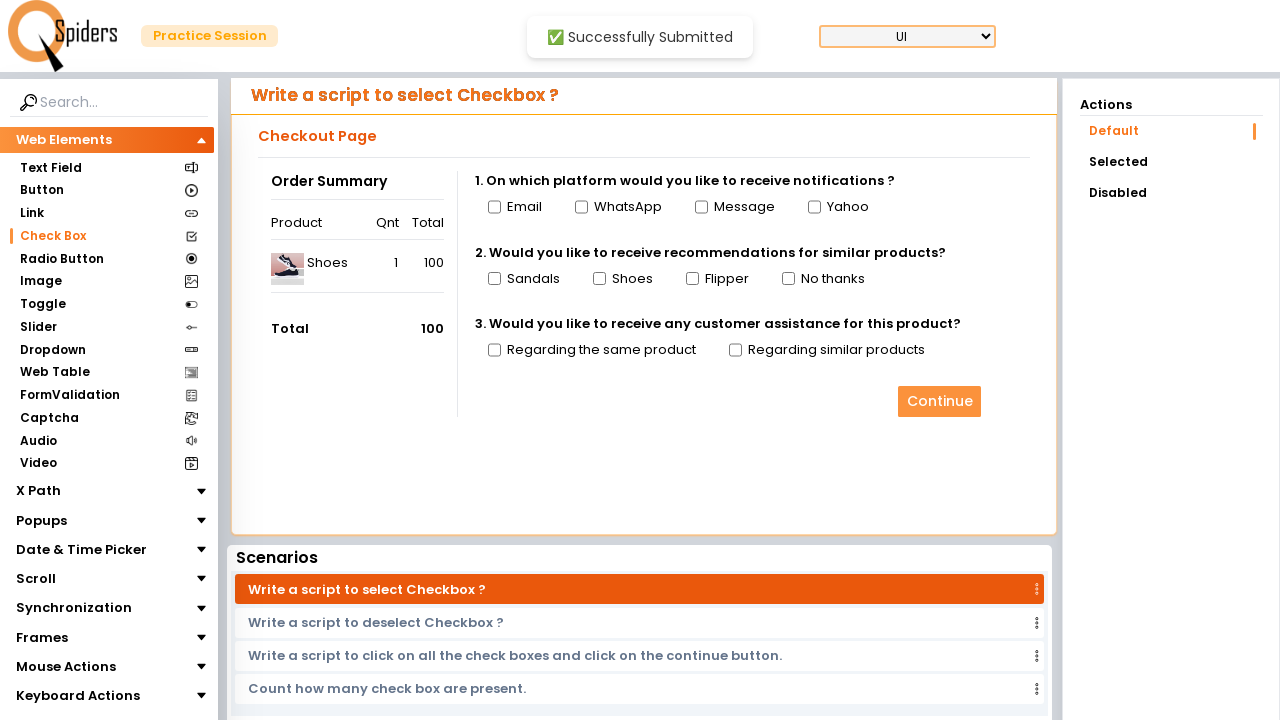